Tests JavaScript prompt alert functionality by navigating to the alerts page, triggering a prompt alert, and entering text into it

Starting URL: https://the-internet.herokuapp.com/

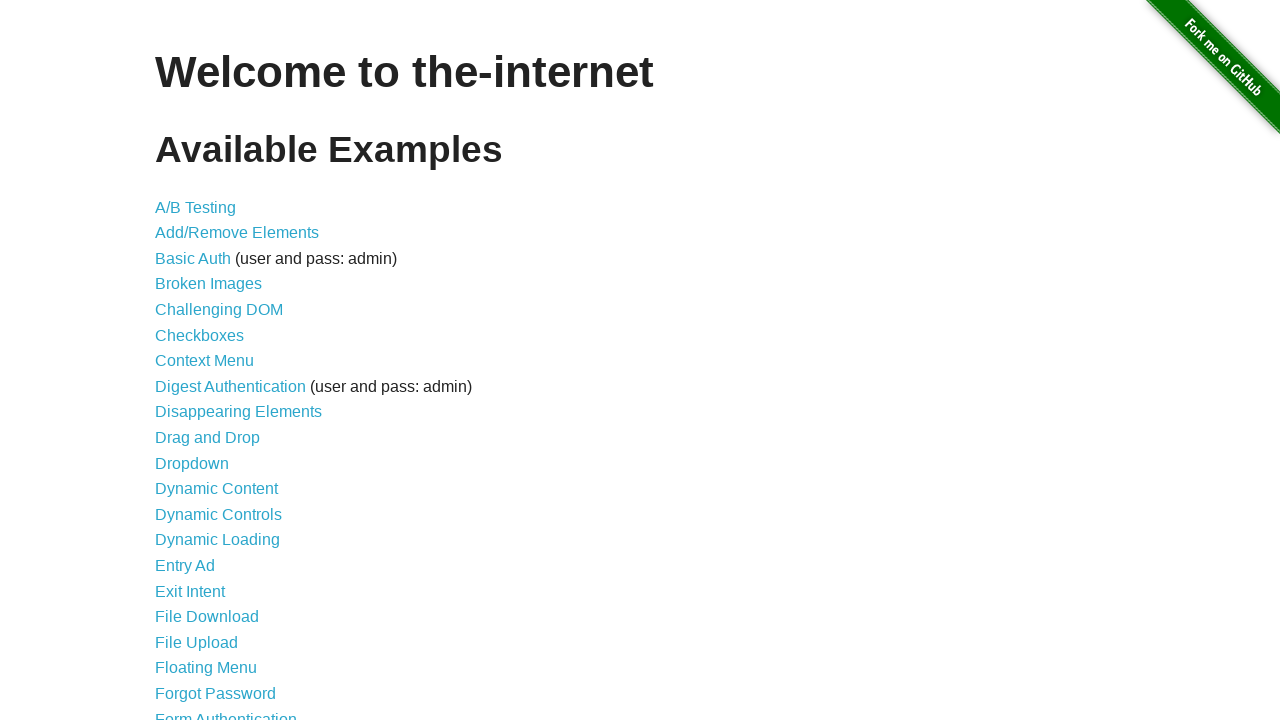

Clicked on JavaScript Alerts link at (214, 361) on text=JavaScript Alerts
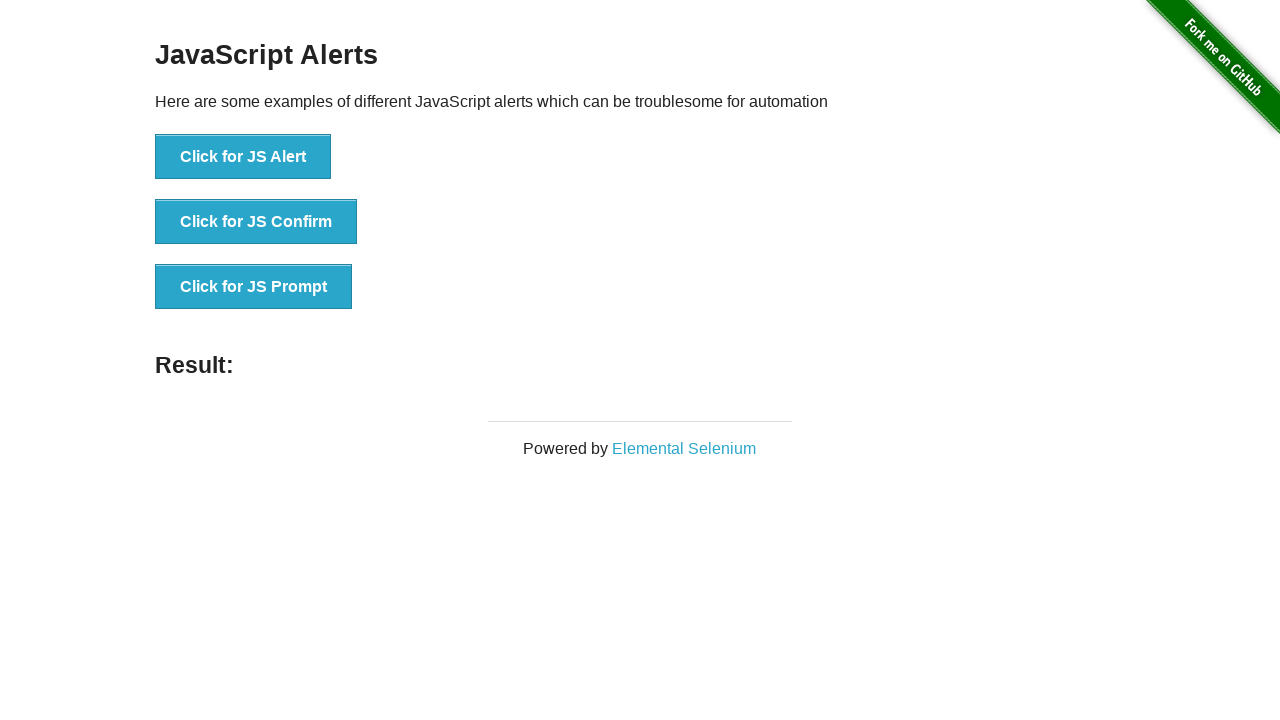

Waited for page to load
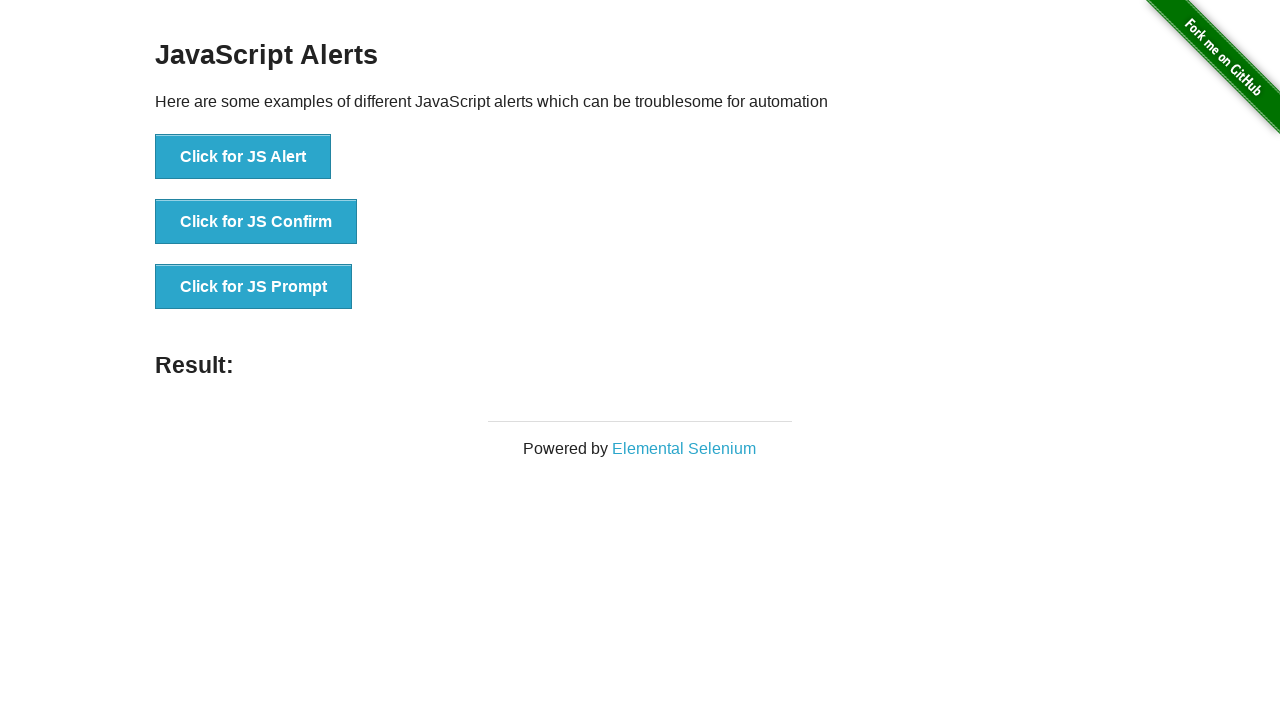

Clicked on JS Prompt button at (254, 287) on text=Click for JS Prompt
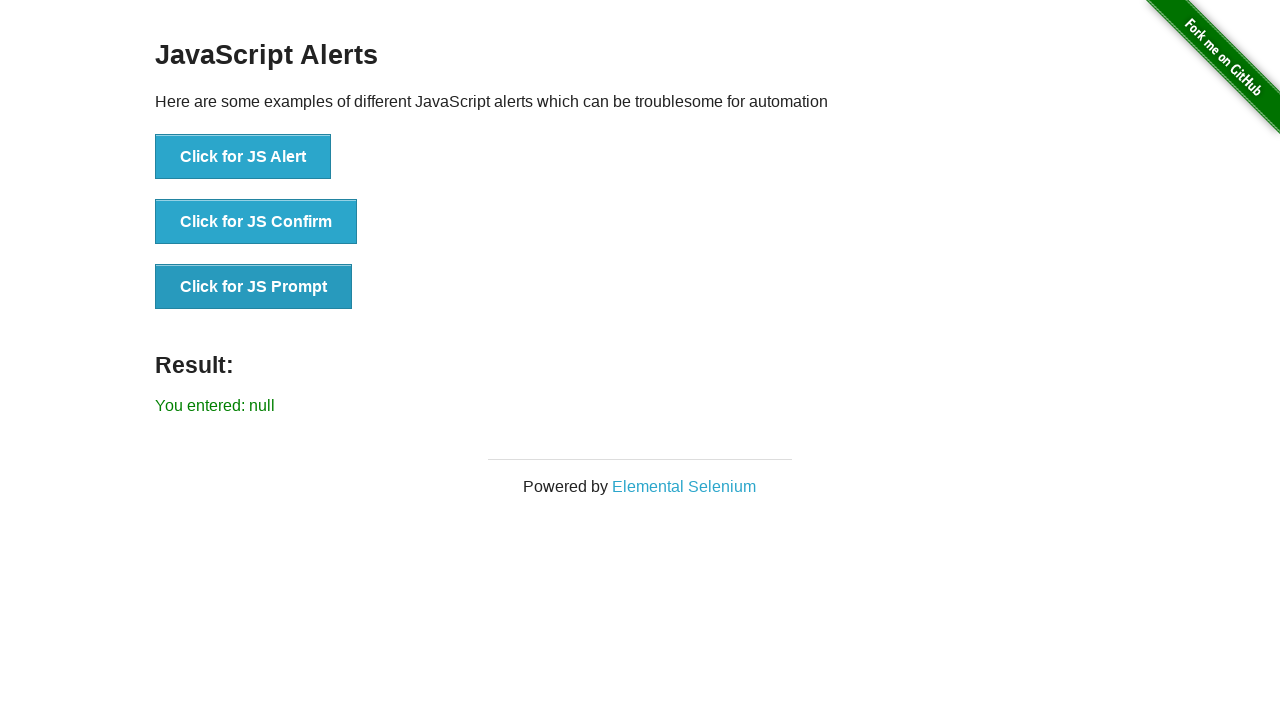

Handled prompt dialog and entered 'Hello I am from India'
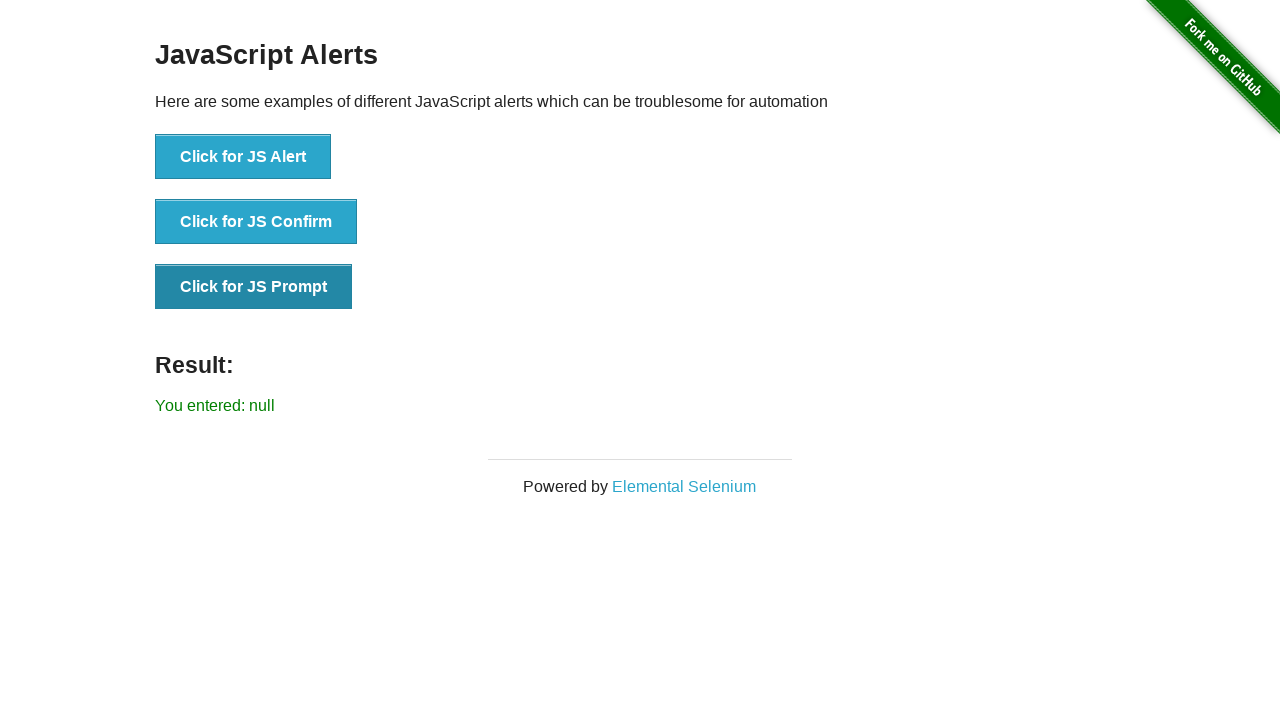

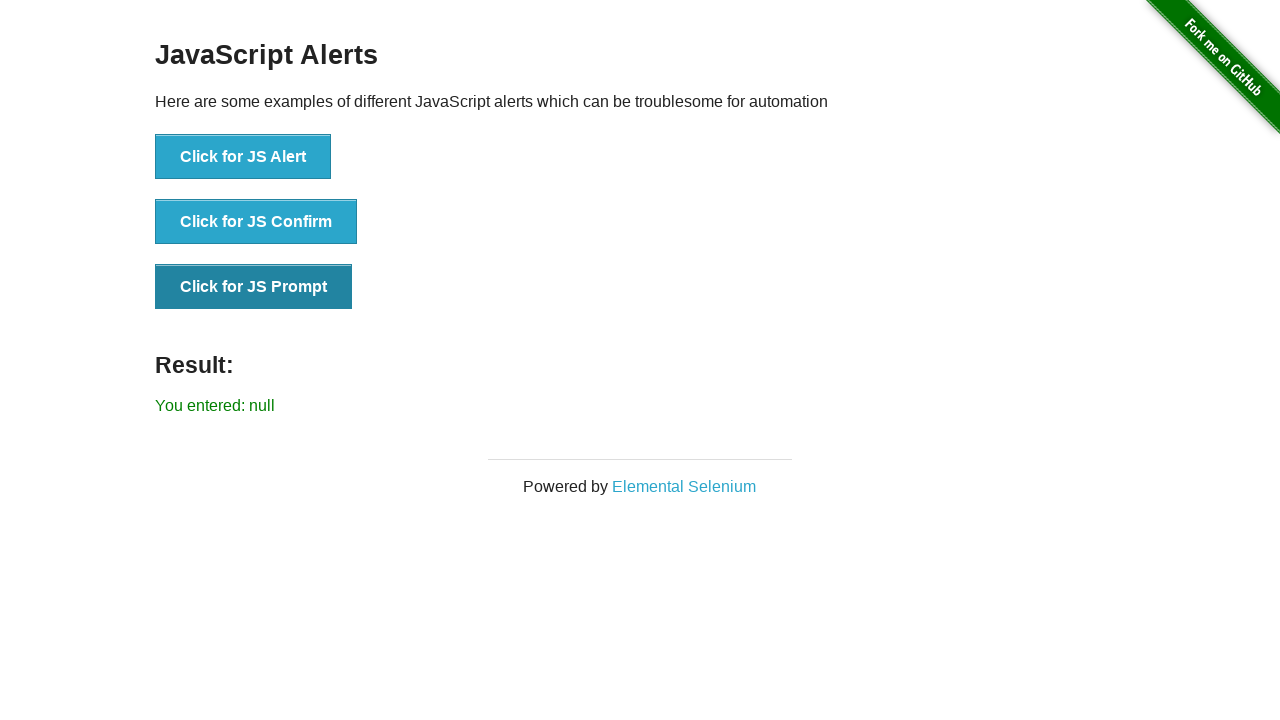